Tests injecting jQuery Growl library into a page and displaying notification messages using JavaScript execution. The test loads jQuery, jQuery Growl scripts and styles, then triggers a growl notification.

Starting URL: http://the-internet.herokuapp.com

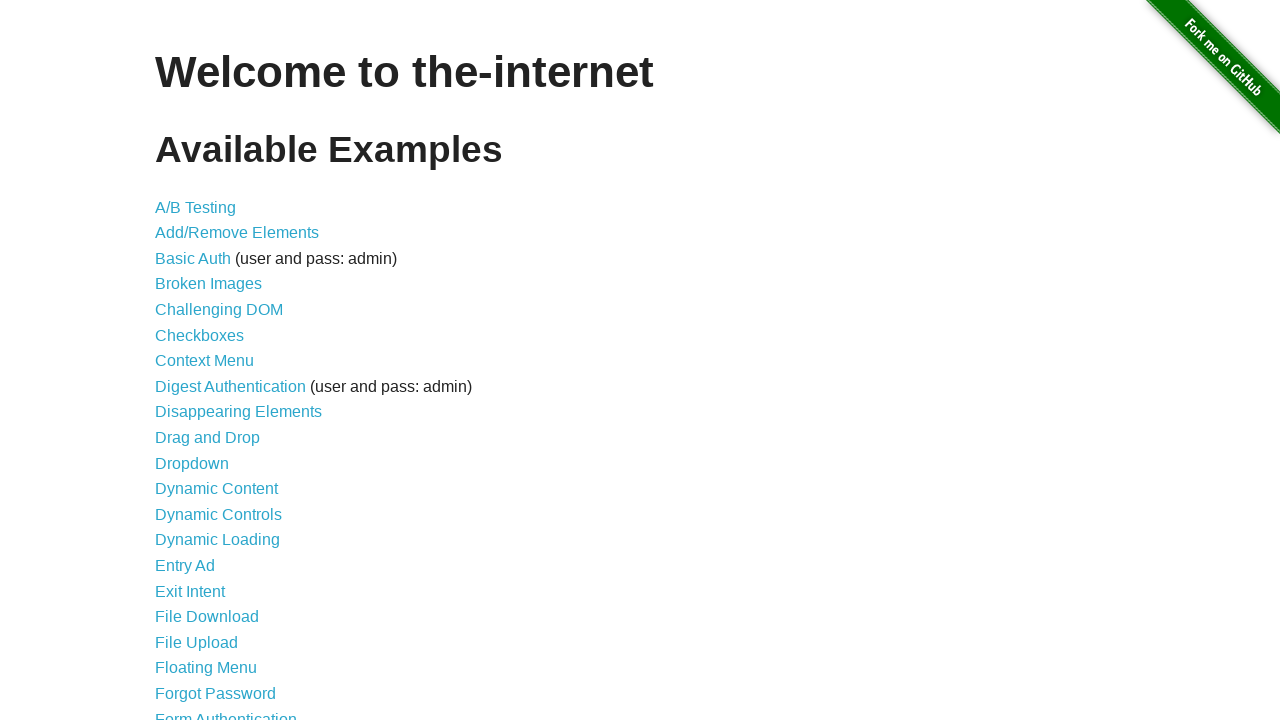

Injected jQuery library into page if not already present
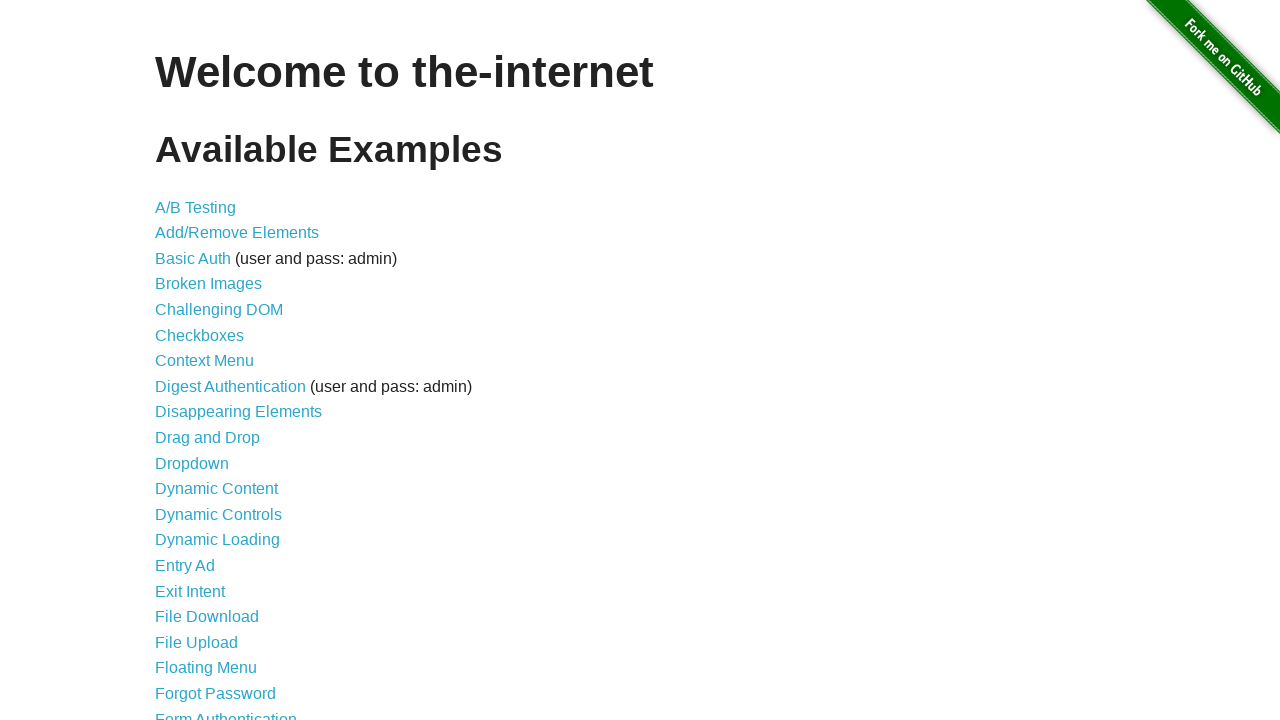

jQuery library loaded and ready
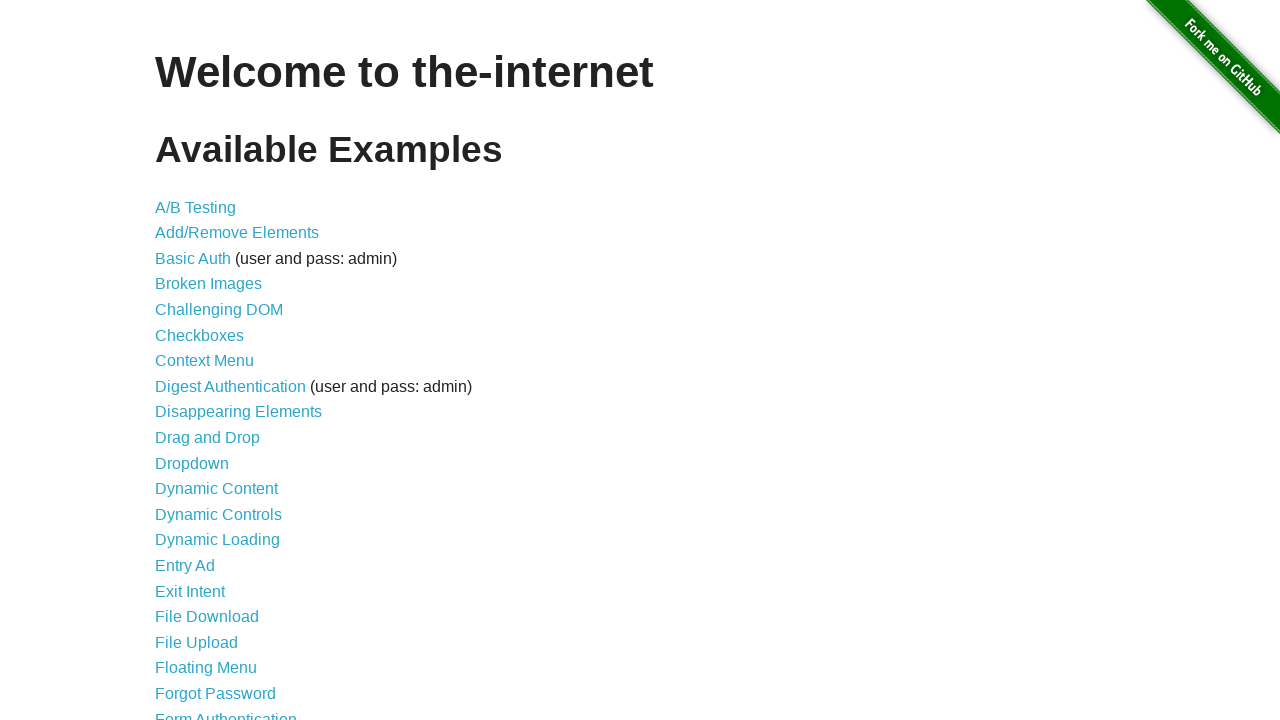

jQuery Growl script loaded via jQuery getScript
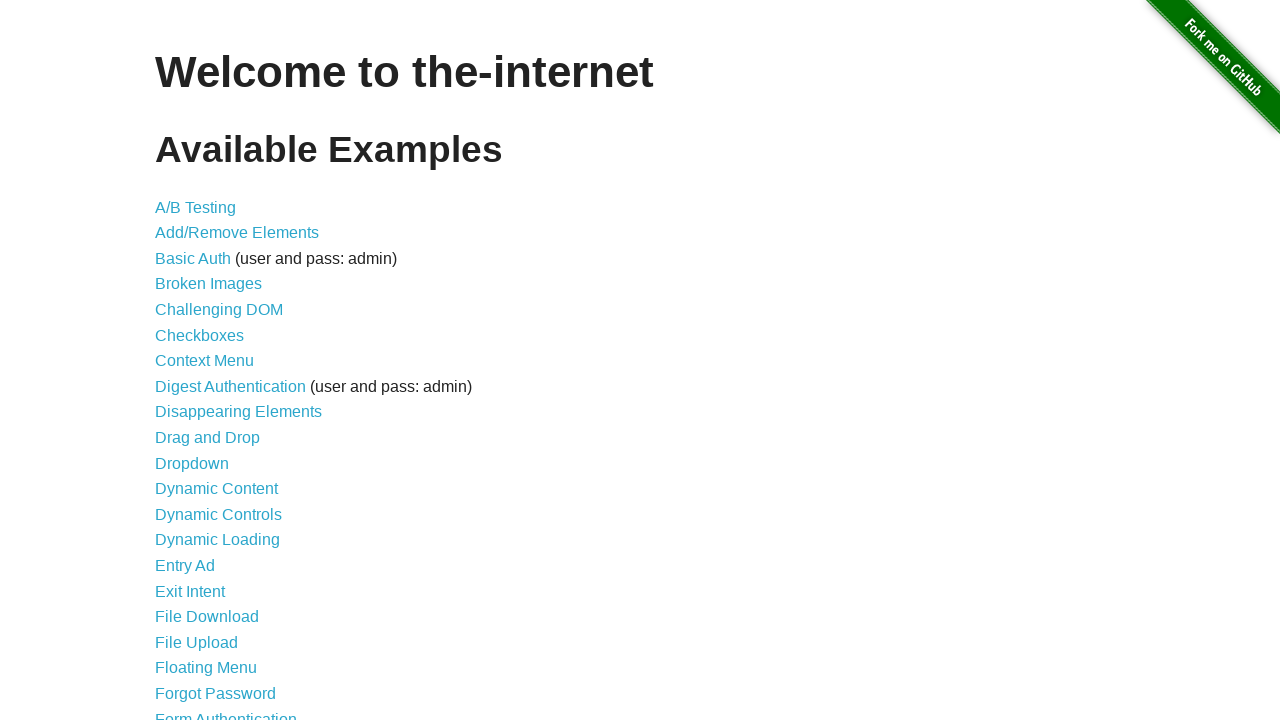

Waited 1 second for jQuery Growl script to initialize
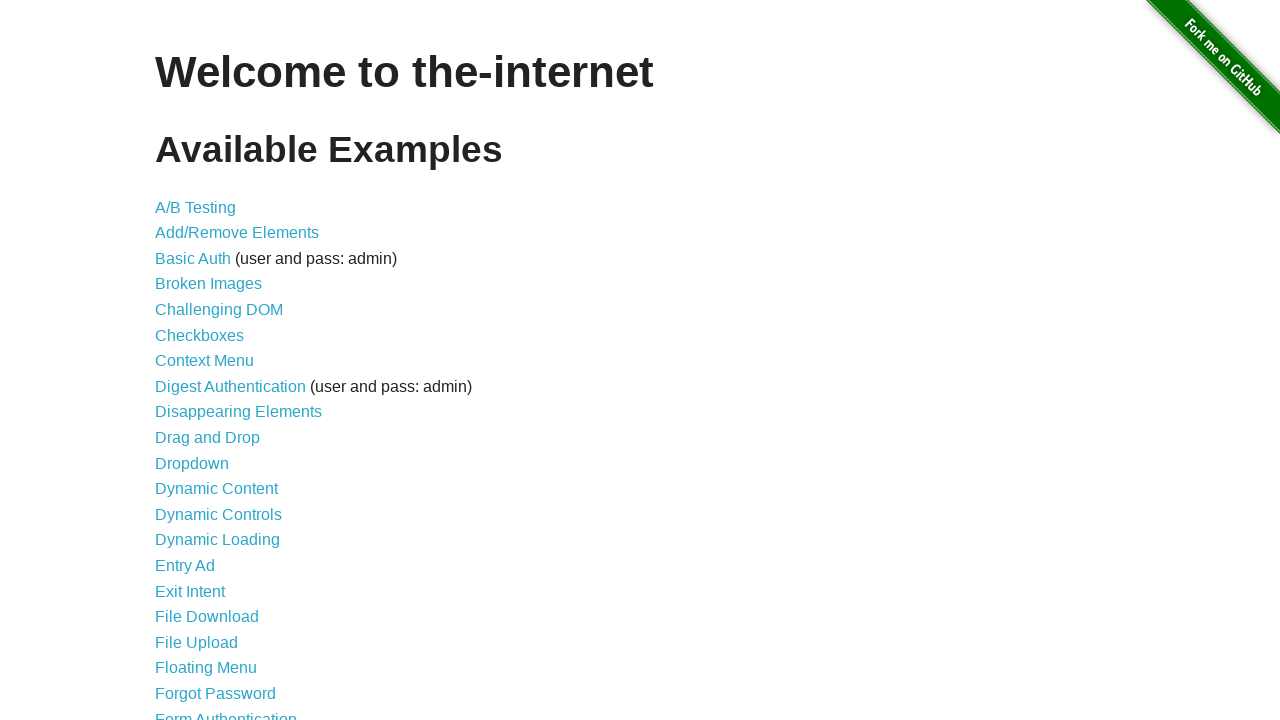

Injected jQuery Growl CSS stylesheet into page head
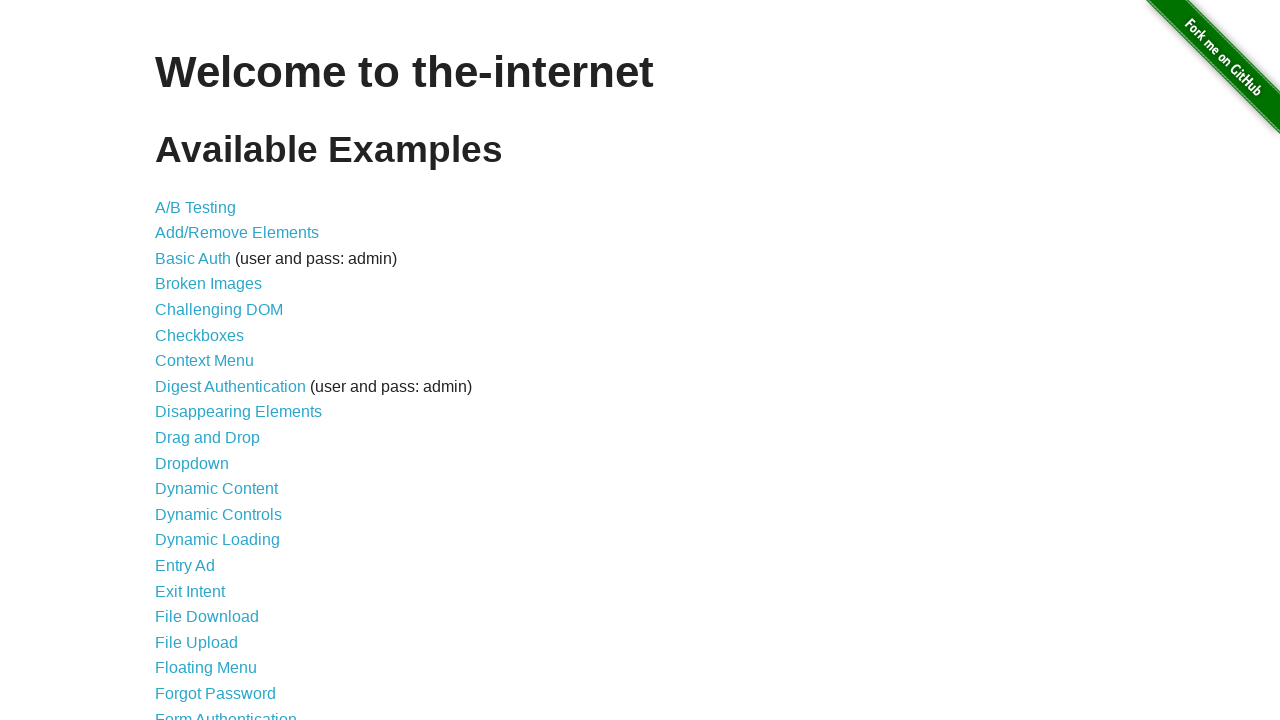

Waited 1 second for jQuery Growl CSS styles to load
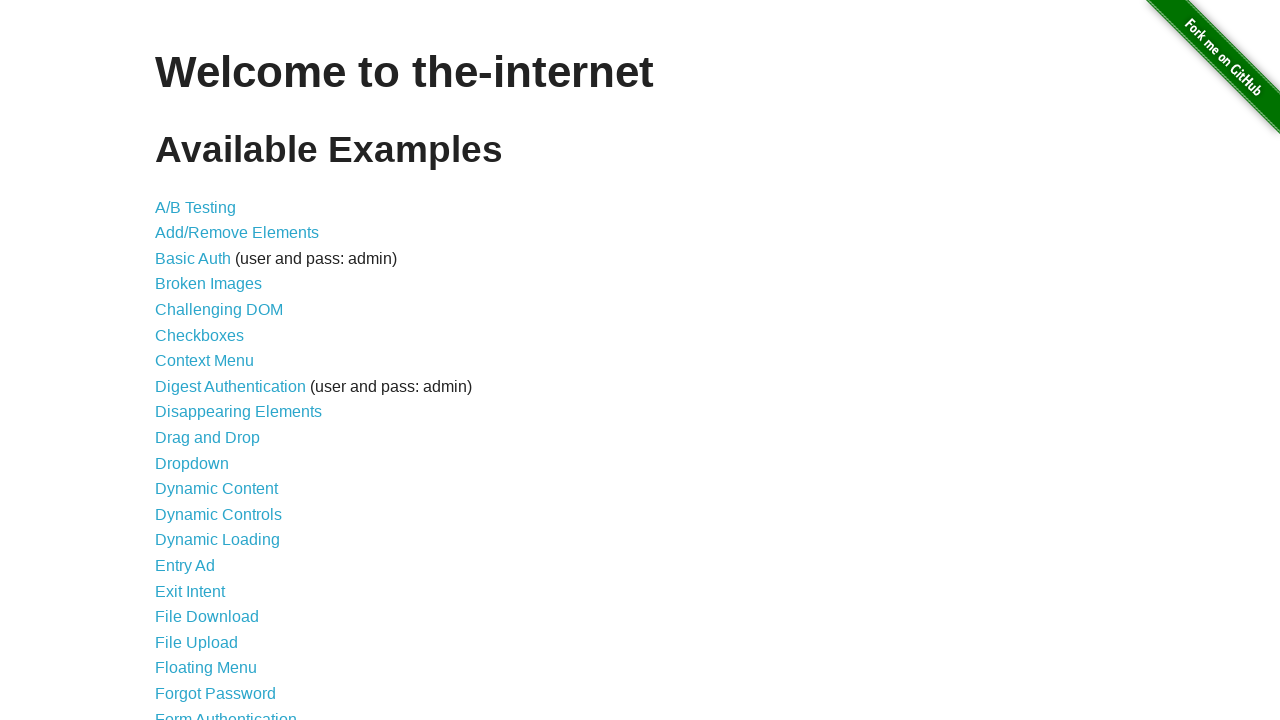

Triggered jQuery Growl notification with title 'GET' and message '/'
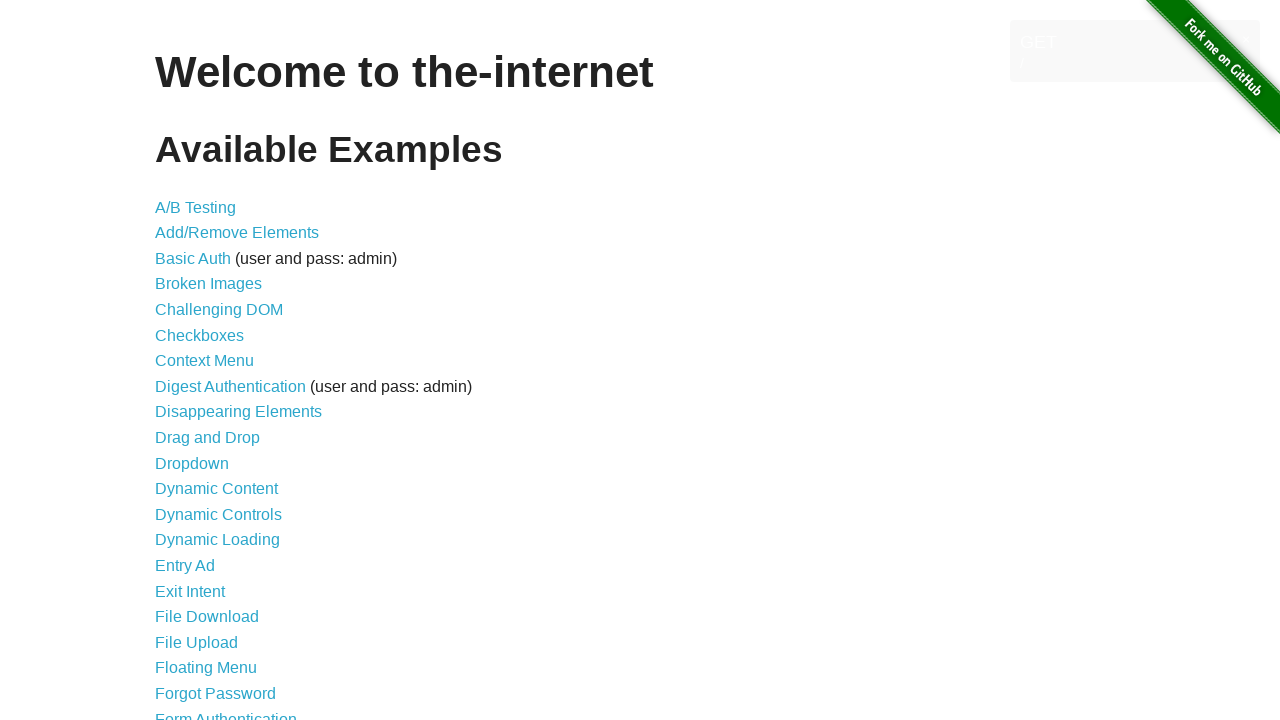

Waited 2 seconds to observe the Growl notification
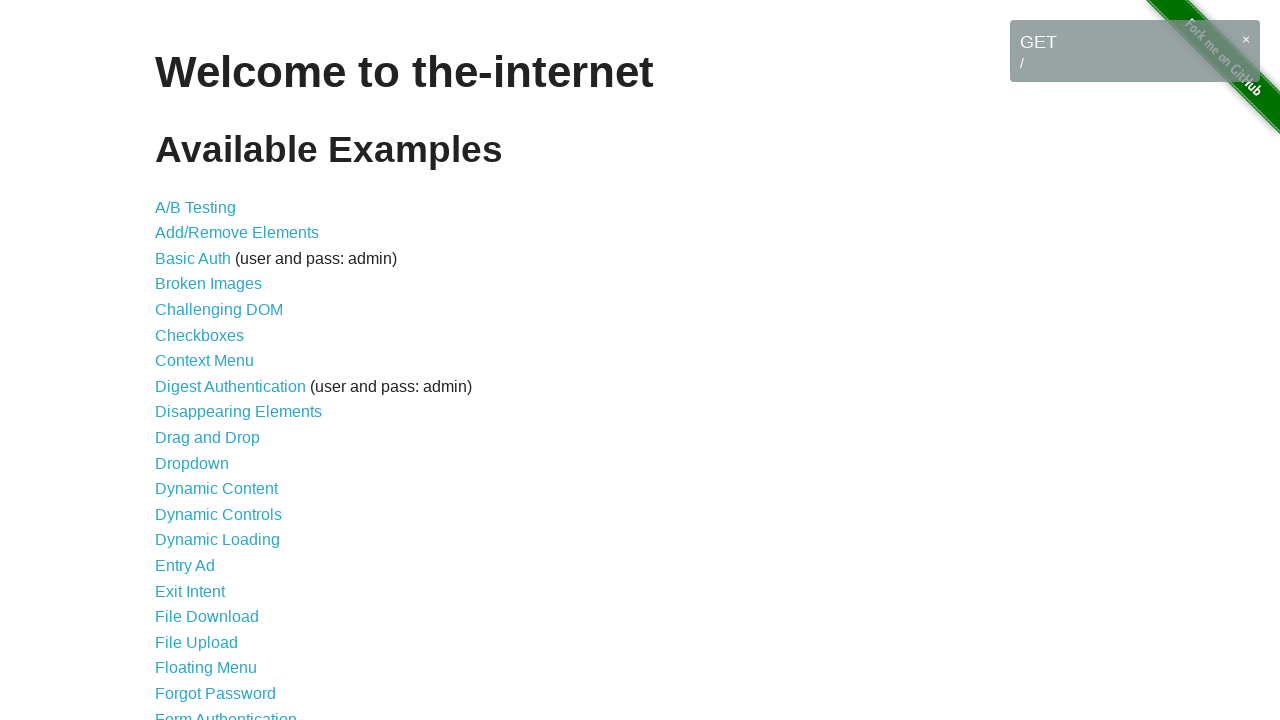

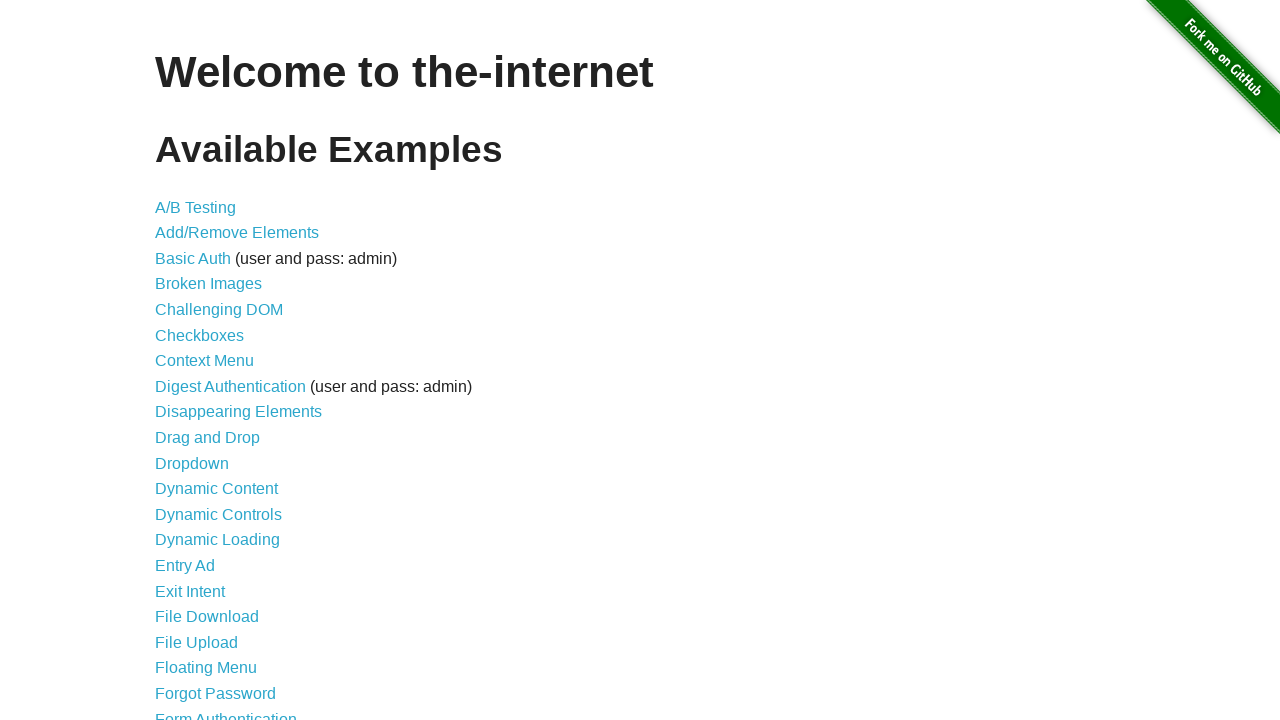